Tests window handling functionality by opening a new window through button clicks and switching between parent and child windows

Starting URL: https://demo.automationtesting.in/Windows.html

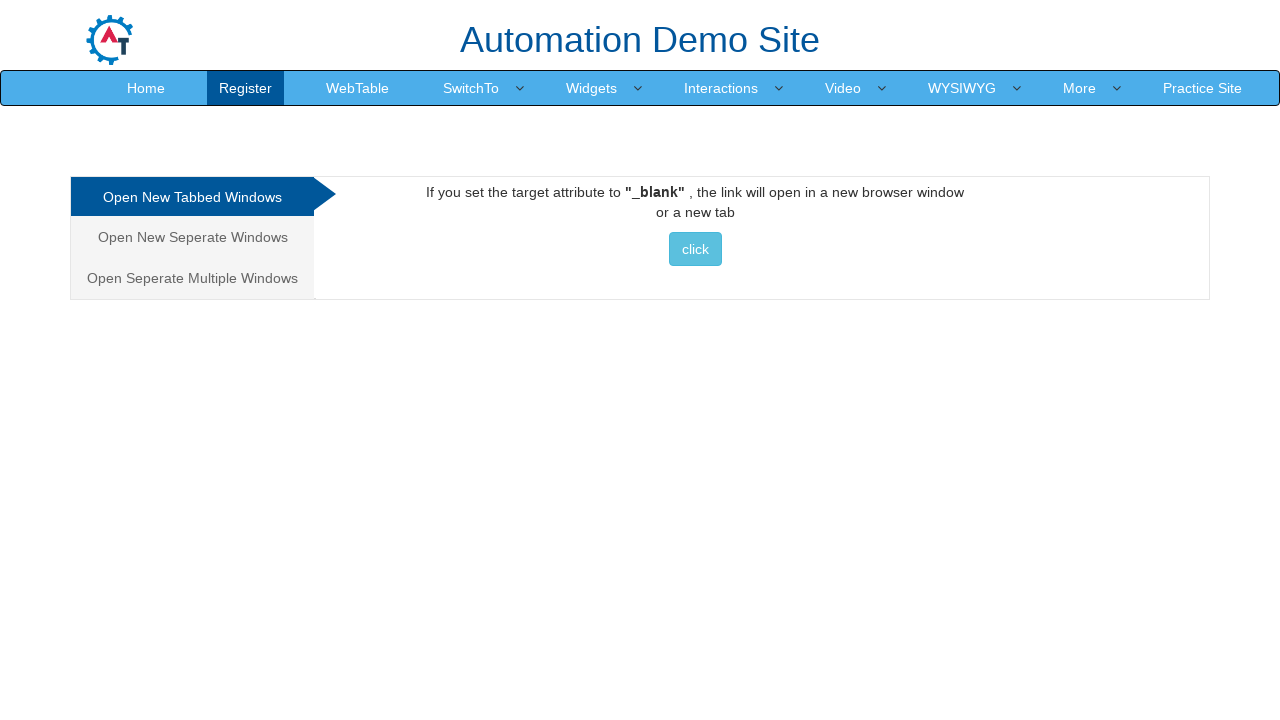

Clicked on the second tab in navigation to access Windows functionality at (192, 237) on xpath=//html/body/div[1]/div/div/div/div[1]/ul/li[2]/a
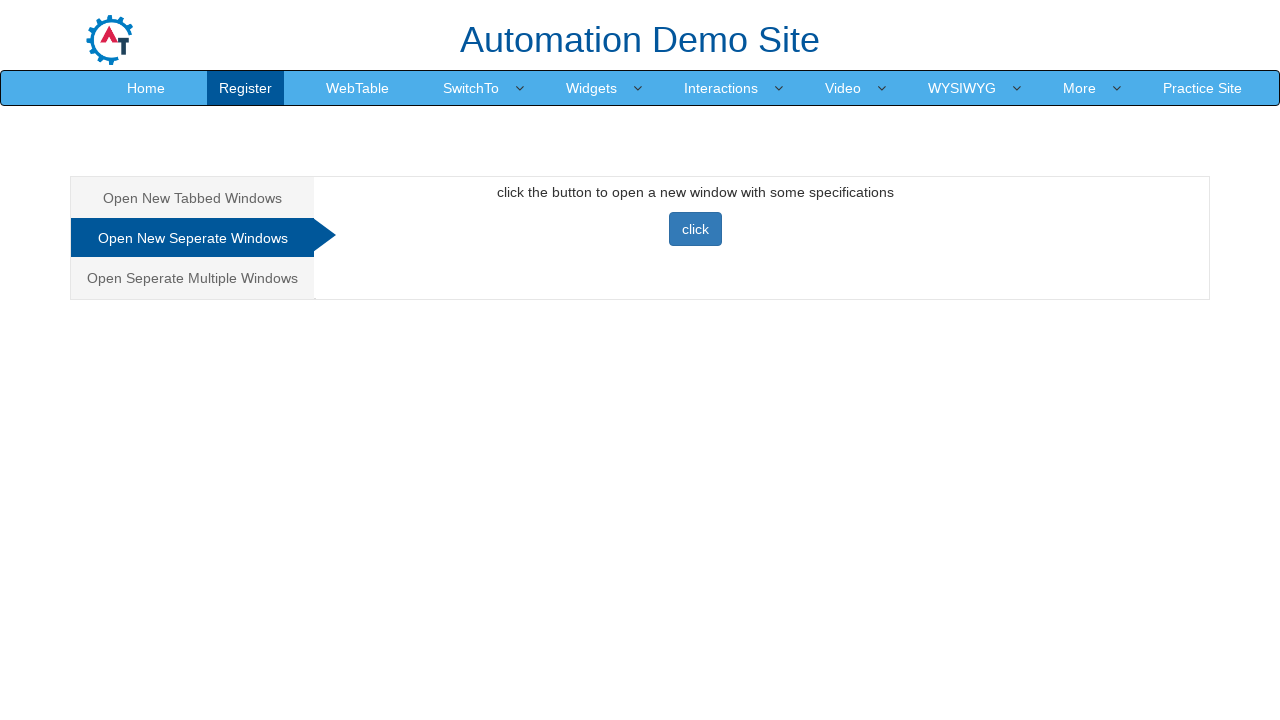

Clicked button to open a new window at (695, 229) on xpath=//*[@id='Seperate']/button
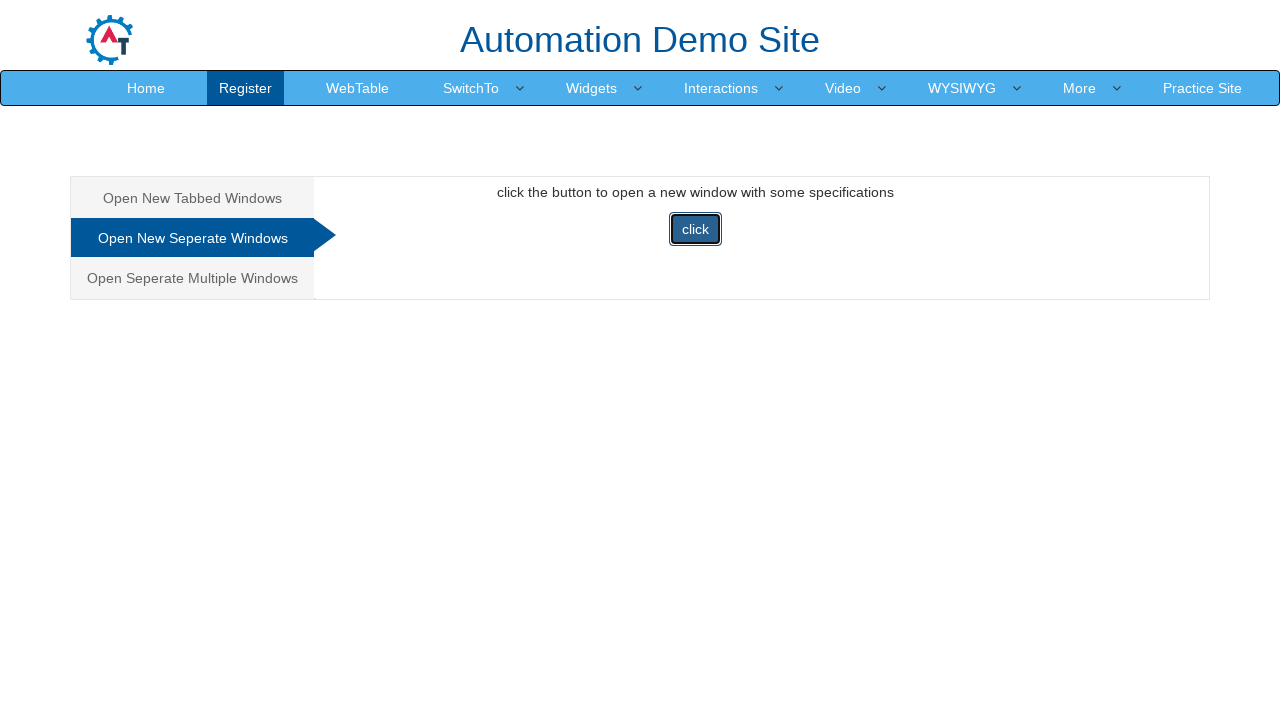

New window loaded successfully
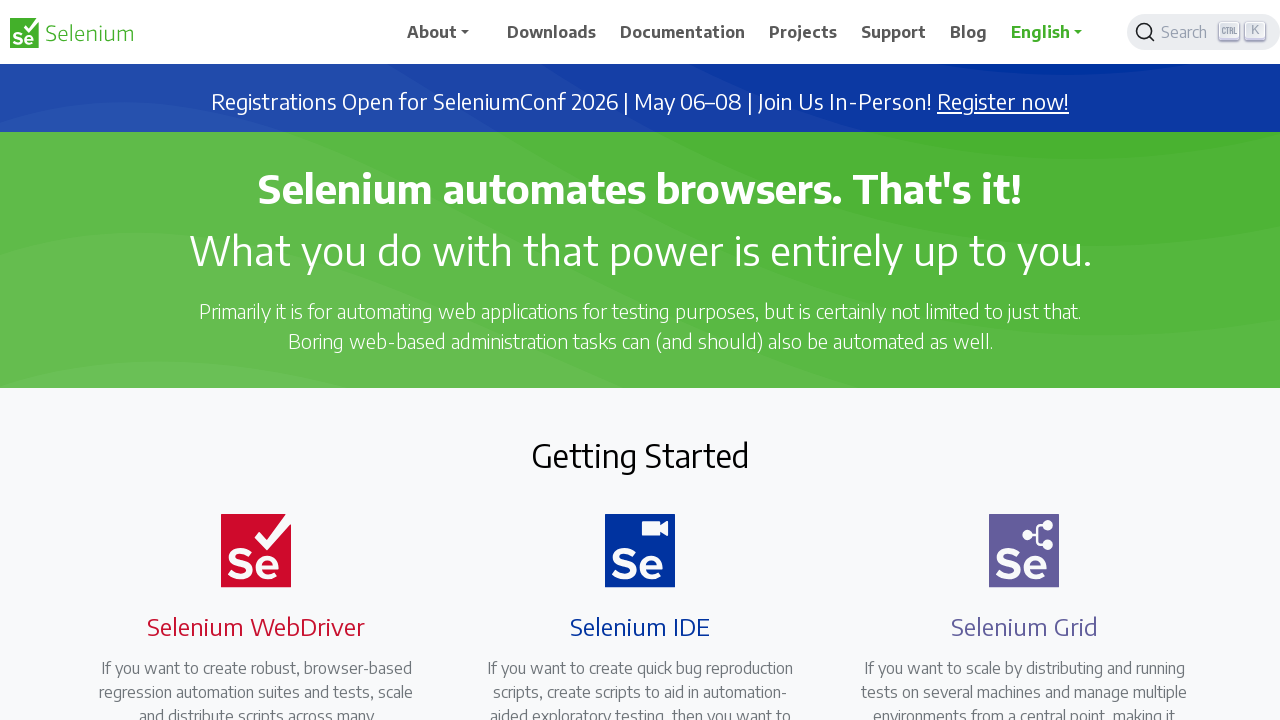

Verified that Layer_1 element exists in the new window
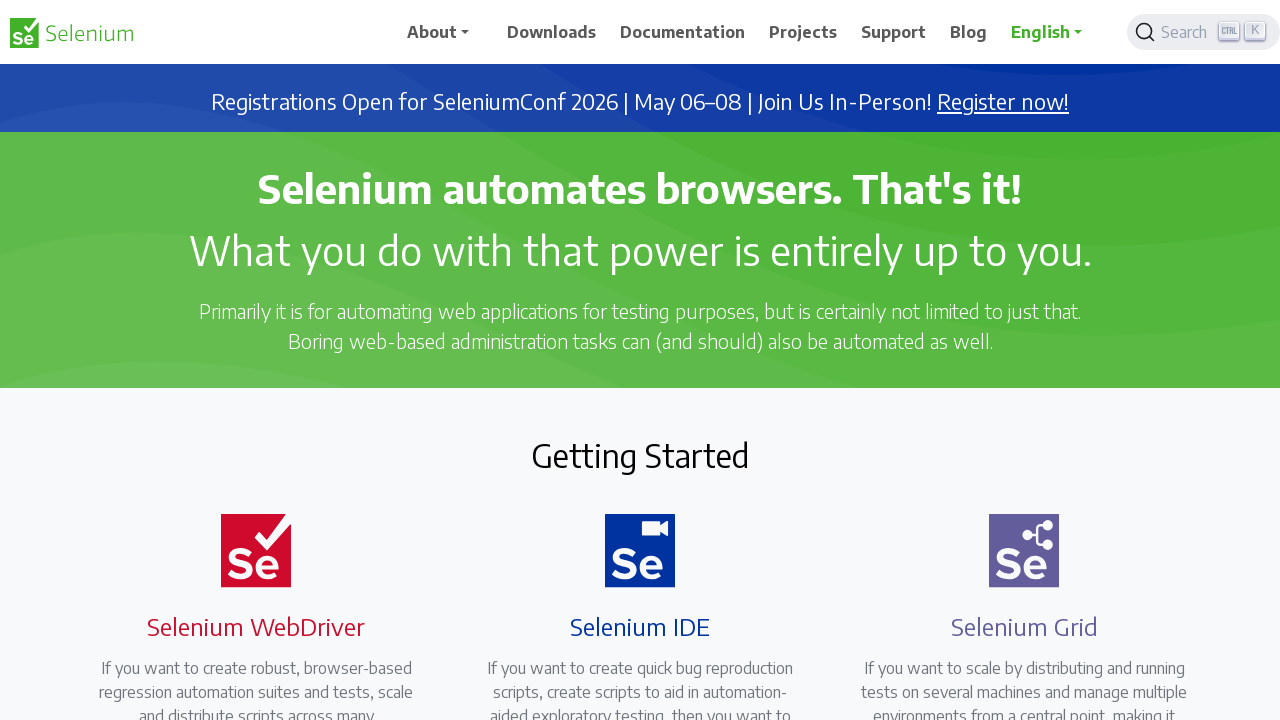

Closed the new window and returned to parent window
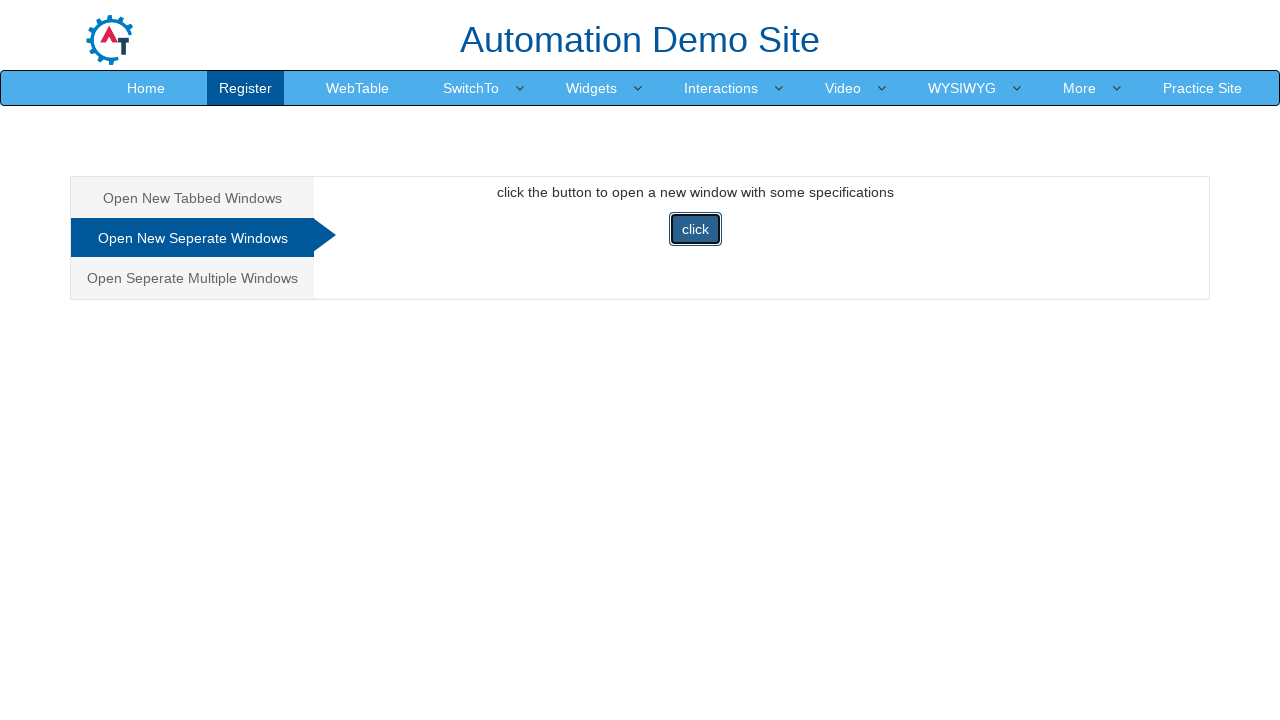

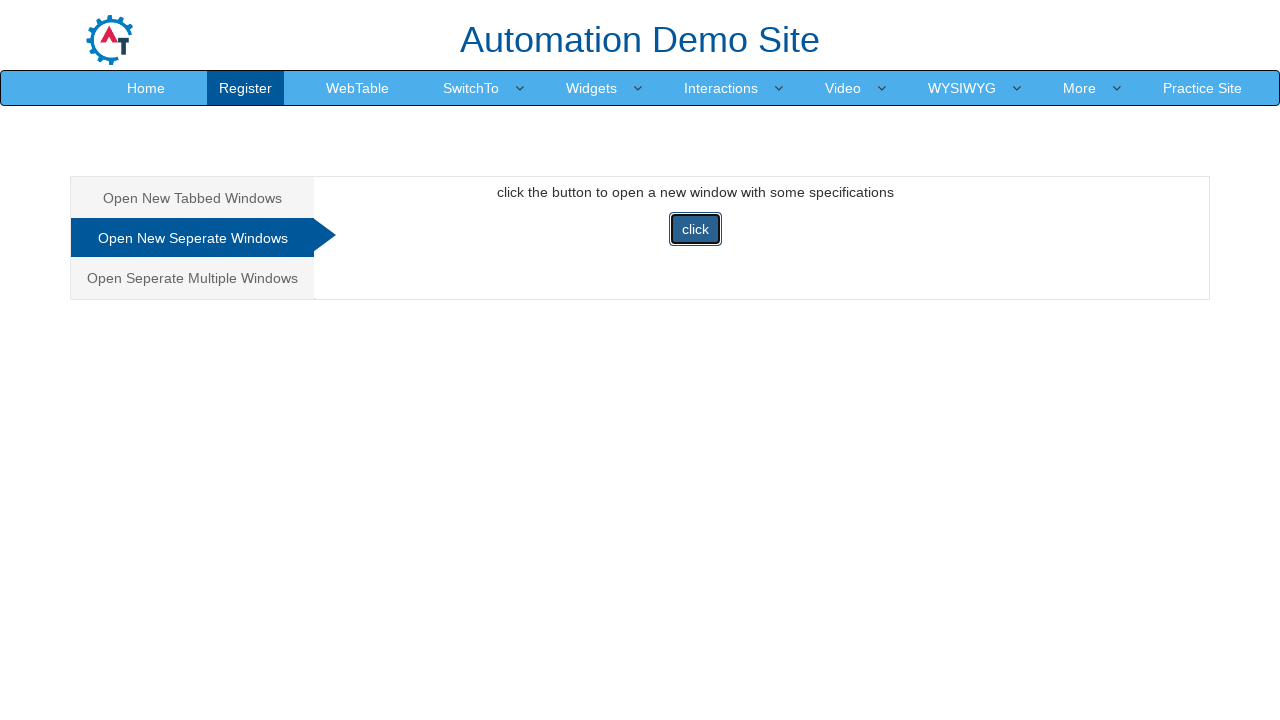